Tests the jQuery UI Checkboxradio demo by navigating to the page, switching to the demo iframe, and clicking on multiple checkbox and radio button elements to verify their functionality.

Starting URL: https://jqueryui.com/

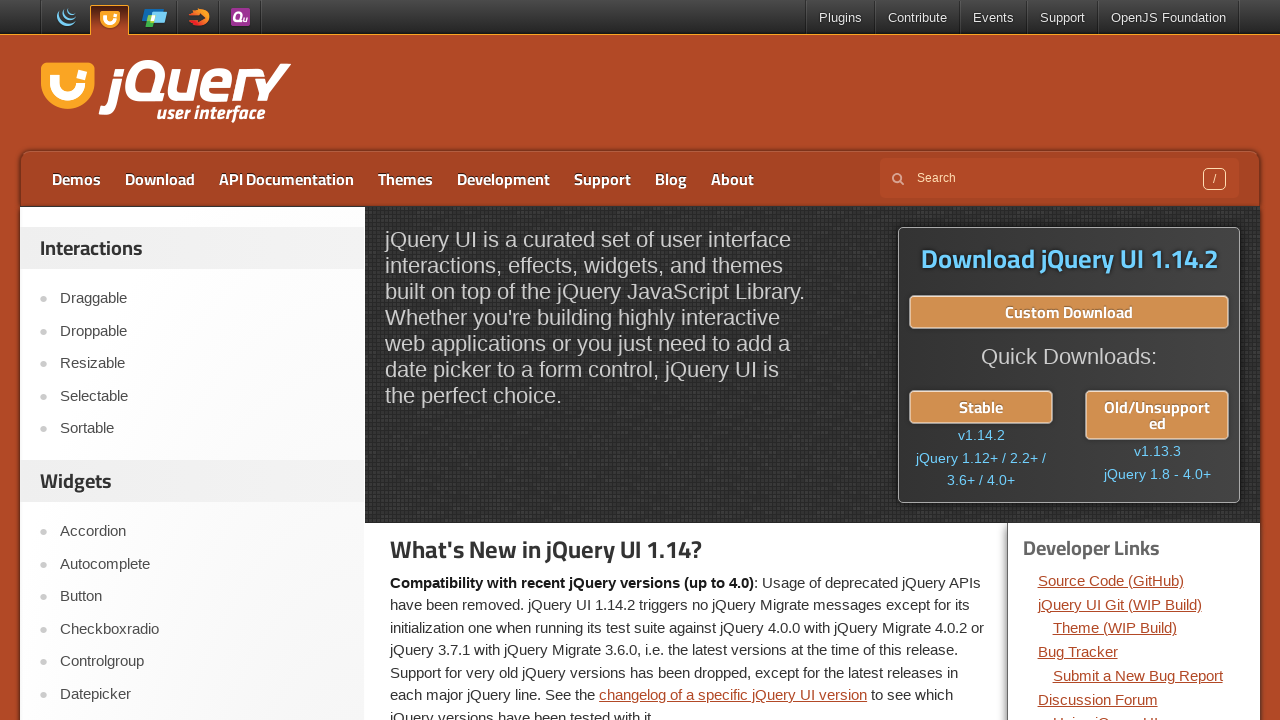

Clicked on Checkboxradio link in navigation at (202, 629) on text=Checkboxradio
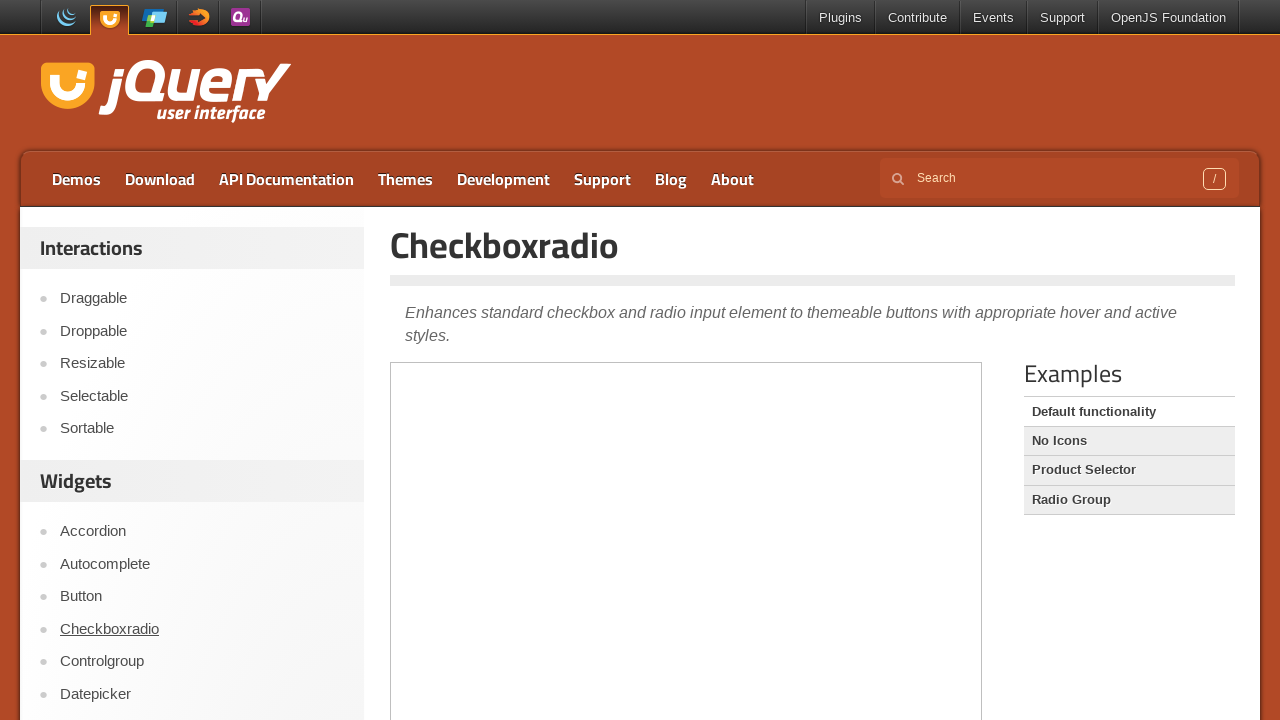

Demo iframe loaded
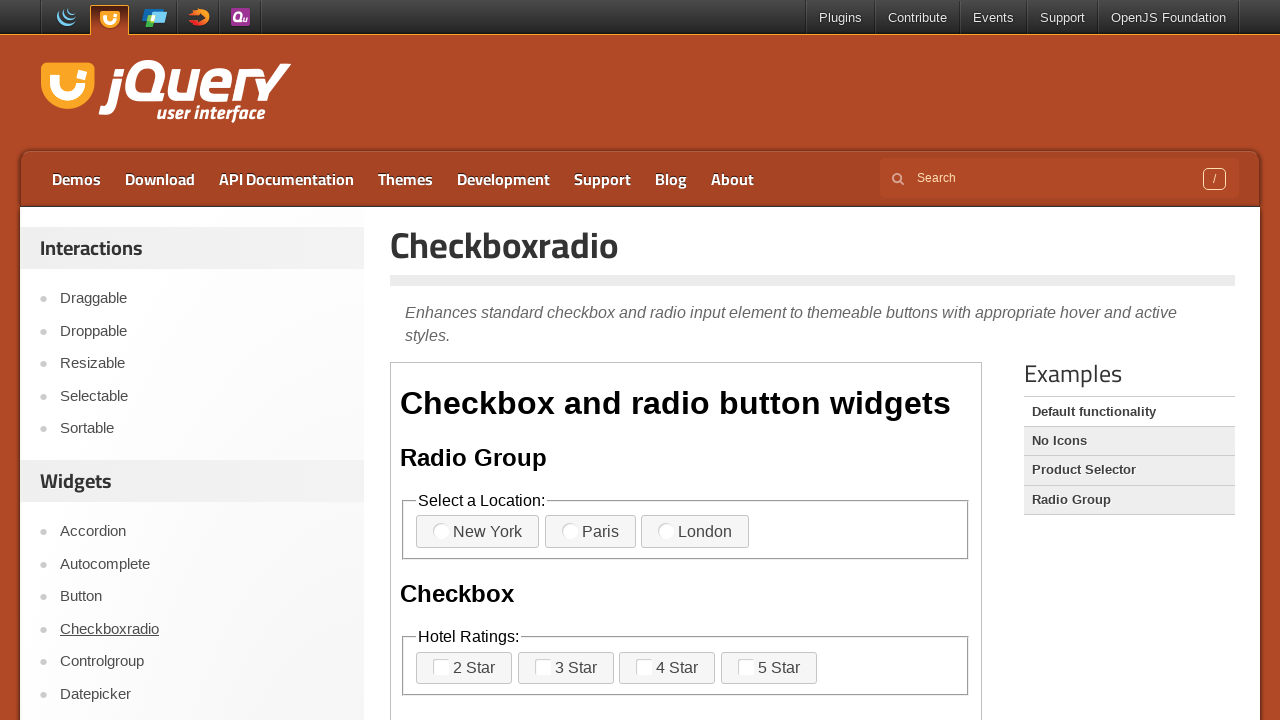

Switched to demo iframe
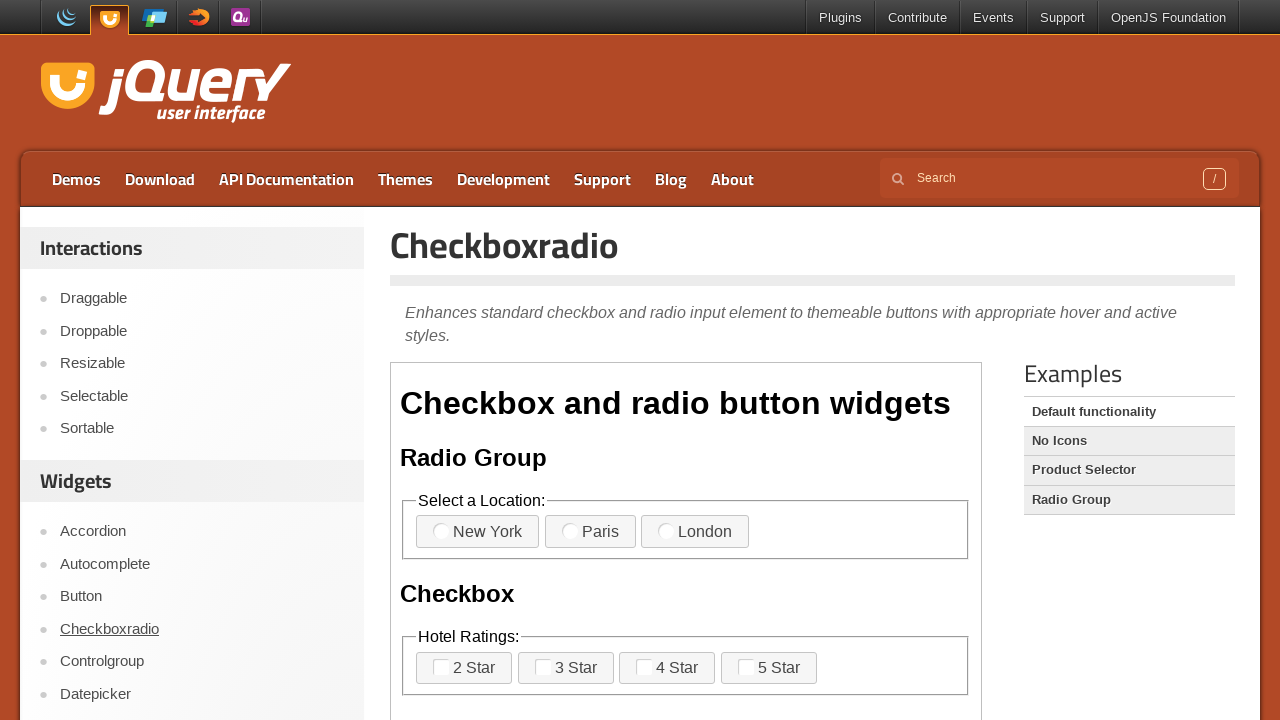

Clicked on second checkbox/radio option at (570, 531) on iframe.demo-frame >> internal:control=enter-frame >> xpath=(//*[contains(@class,
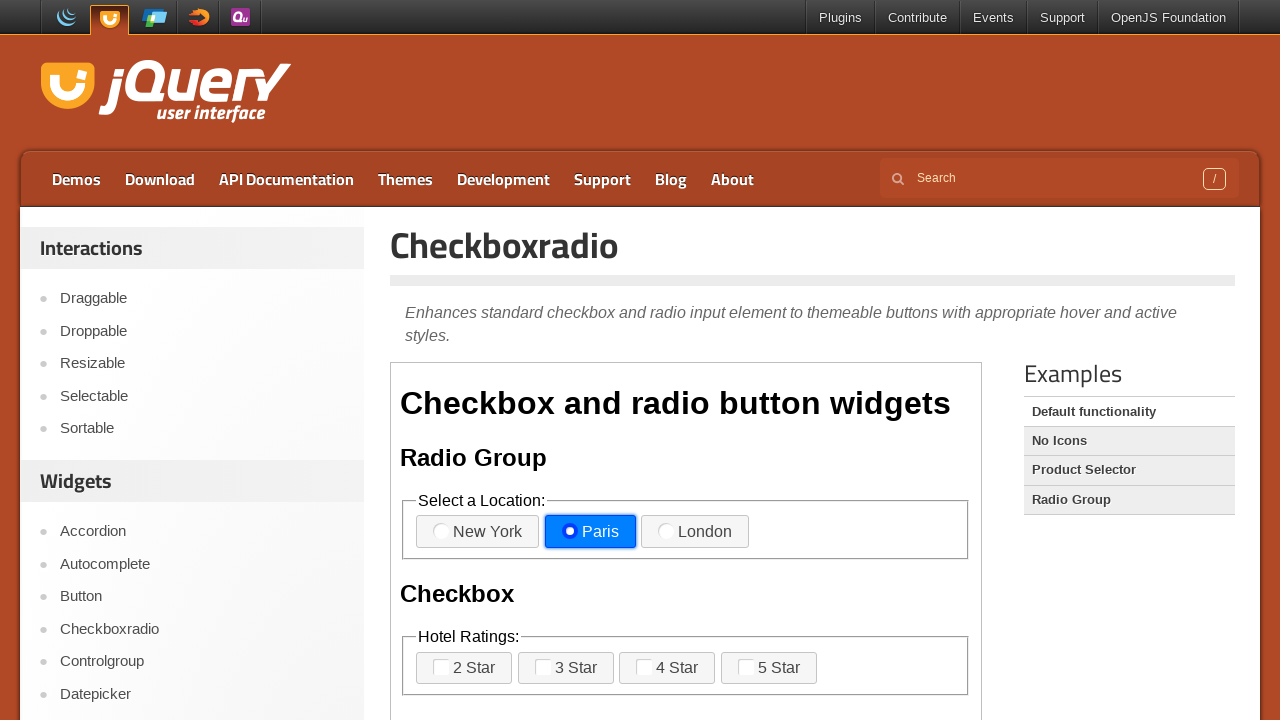

Clicked on seventh checkbox/radio option at (746, 667) on iframe.demo-frame >> internal:control=enter-frame >> xpath=(//*[contains(@class,
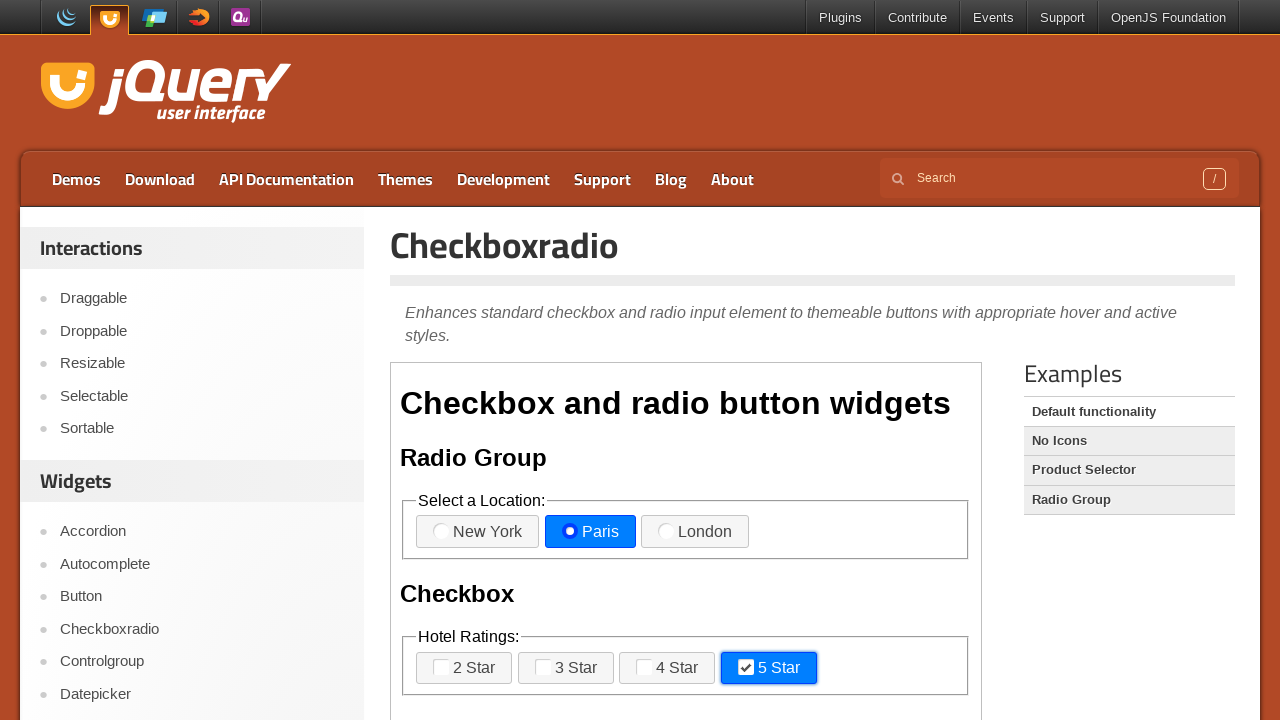

Clicked on ninth checkbox/radio option at (566, 360) on iframe.demo-frame >> internal:control=enter-frame >> xpath=(//*[contains(@class,
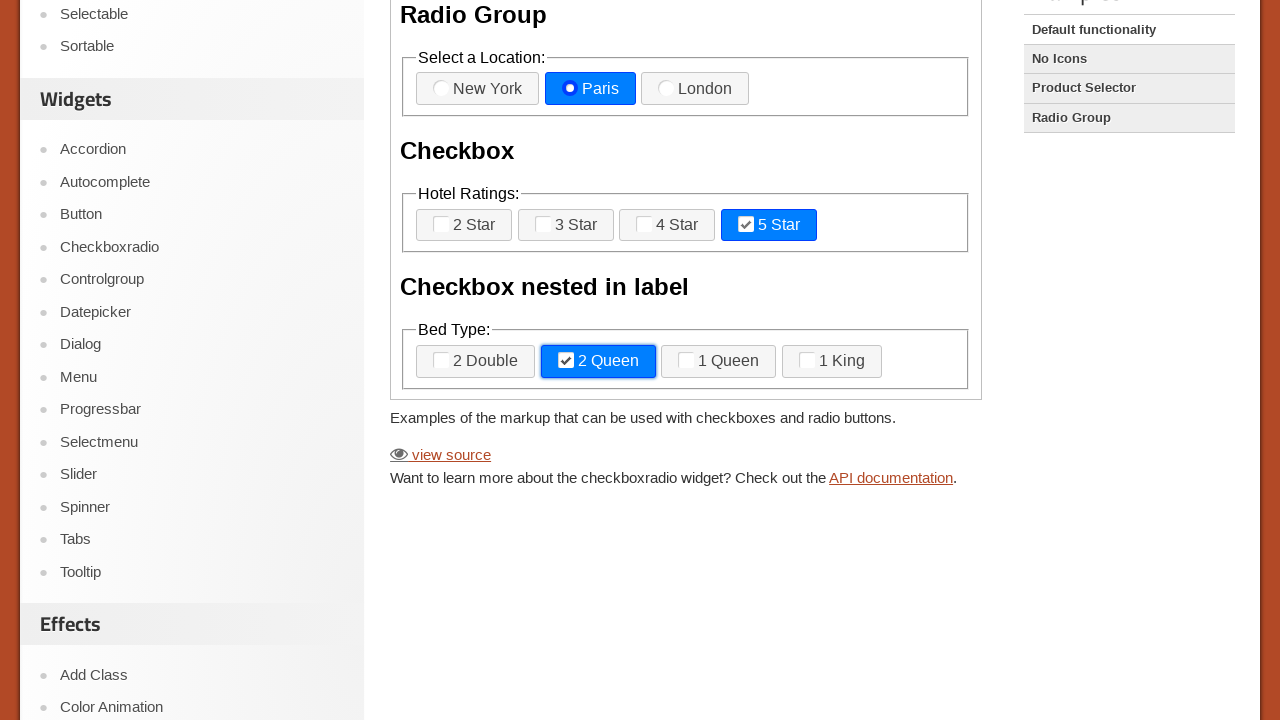

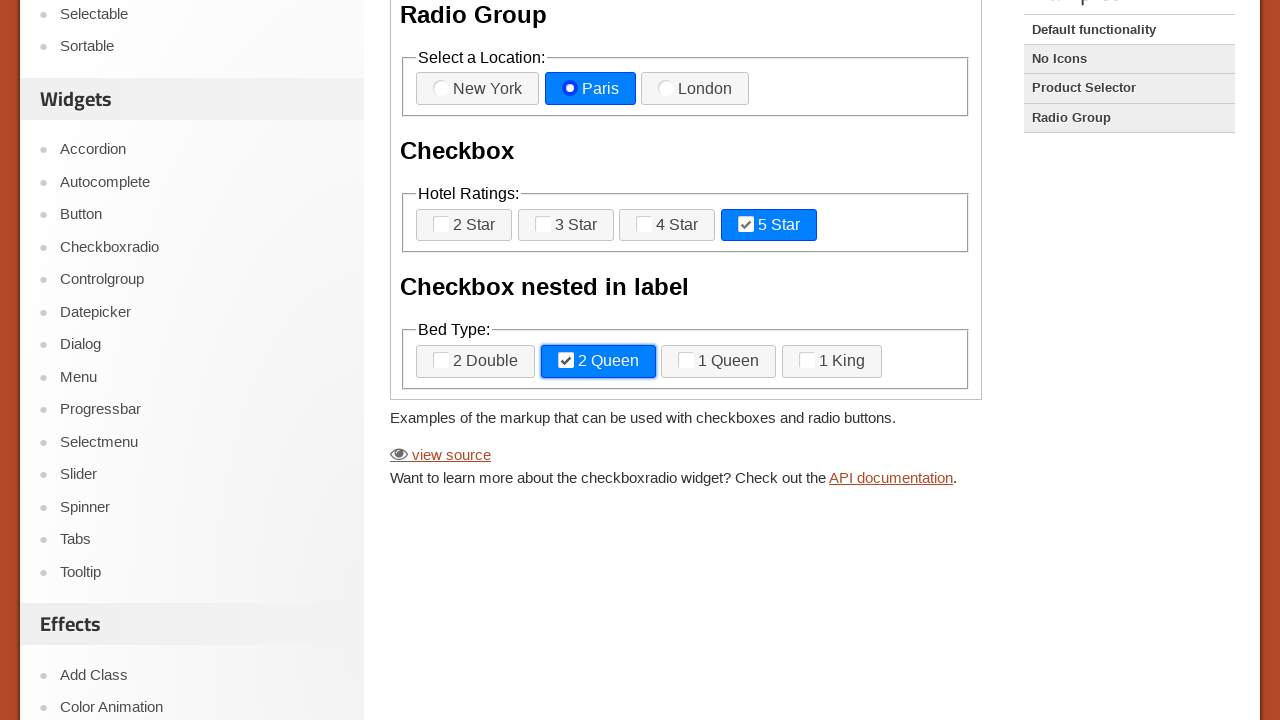